Tests that dynamic text content is present on the page by verifying text elements exist in each content section.

Starting URL: https://the-internet.herokuapp.com/

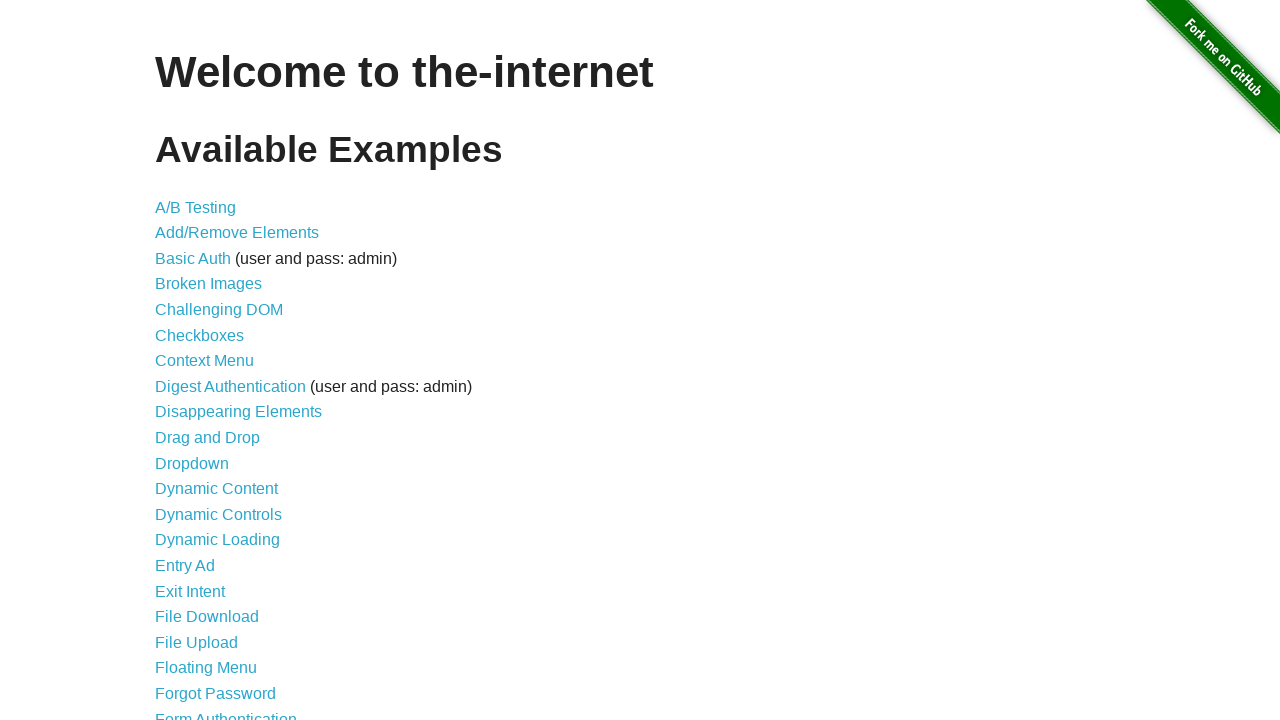

Waited for h1 element to load
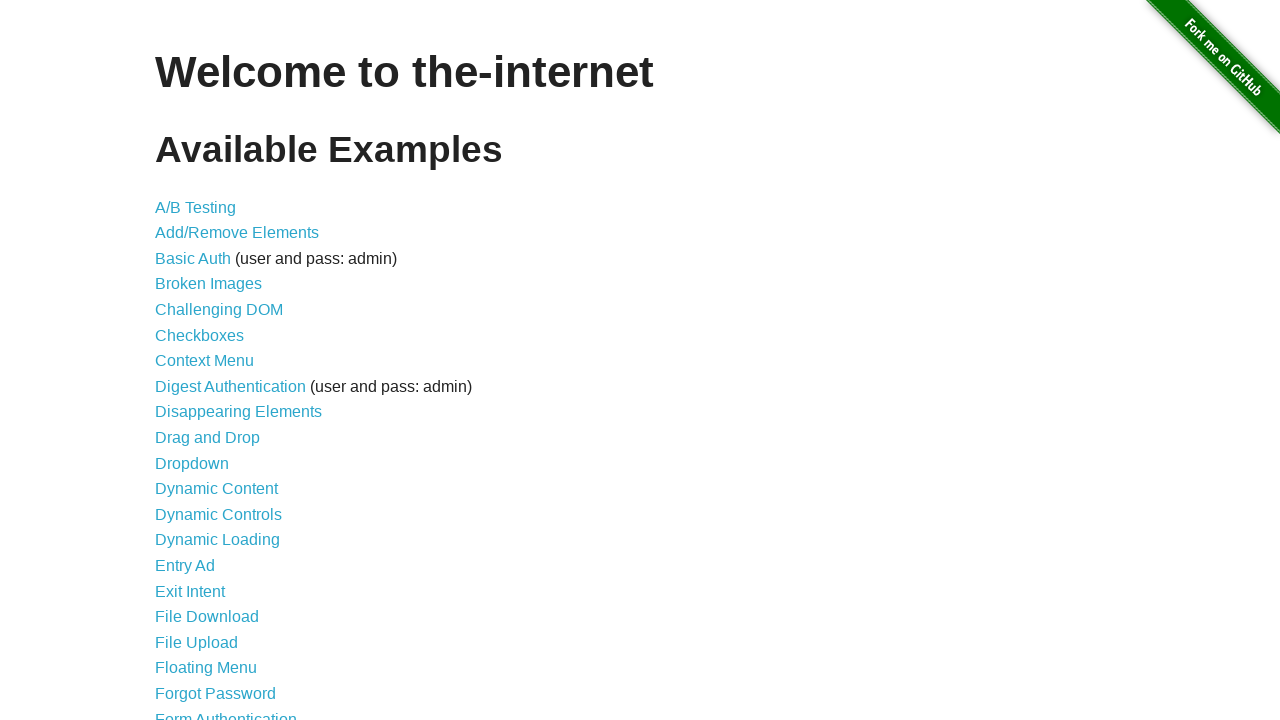

Clicked on Dynamic Content link at (216, 489) on xpath=/html/body/div[2]/div/ul/li[12]/a
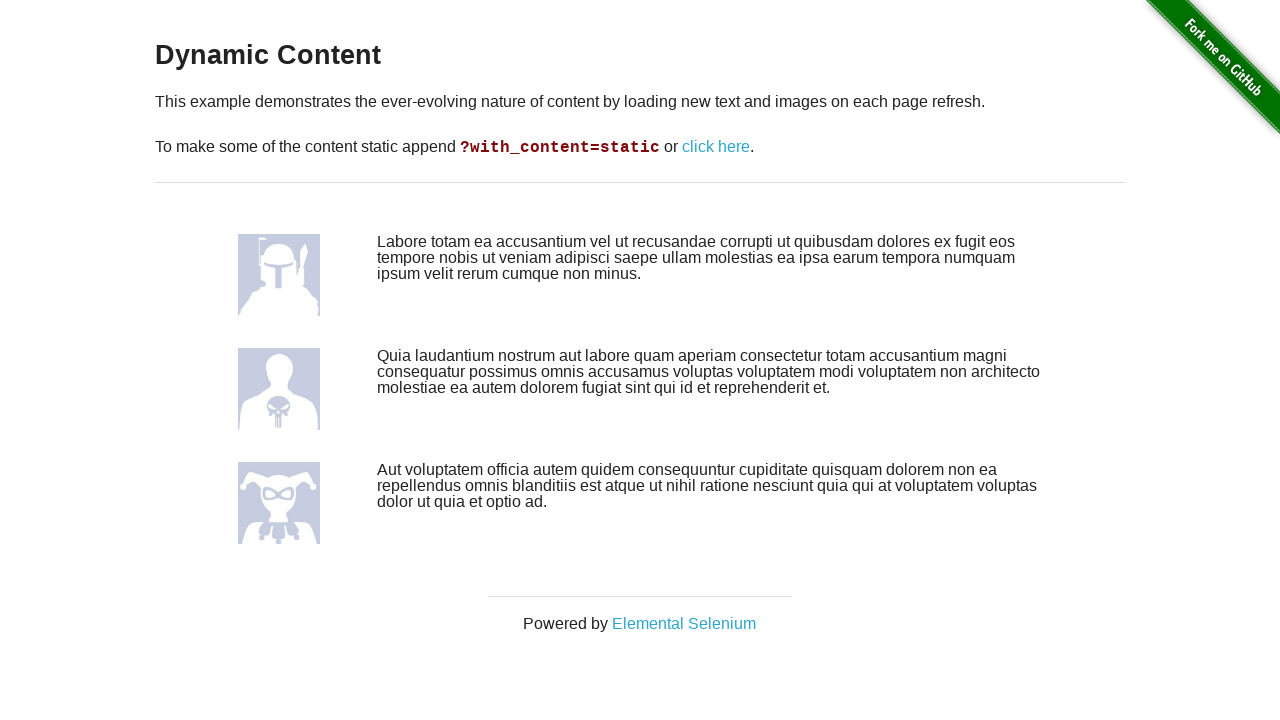

Retrieved text from first dynamic content section
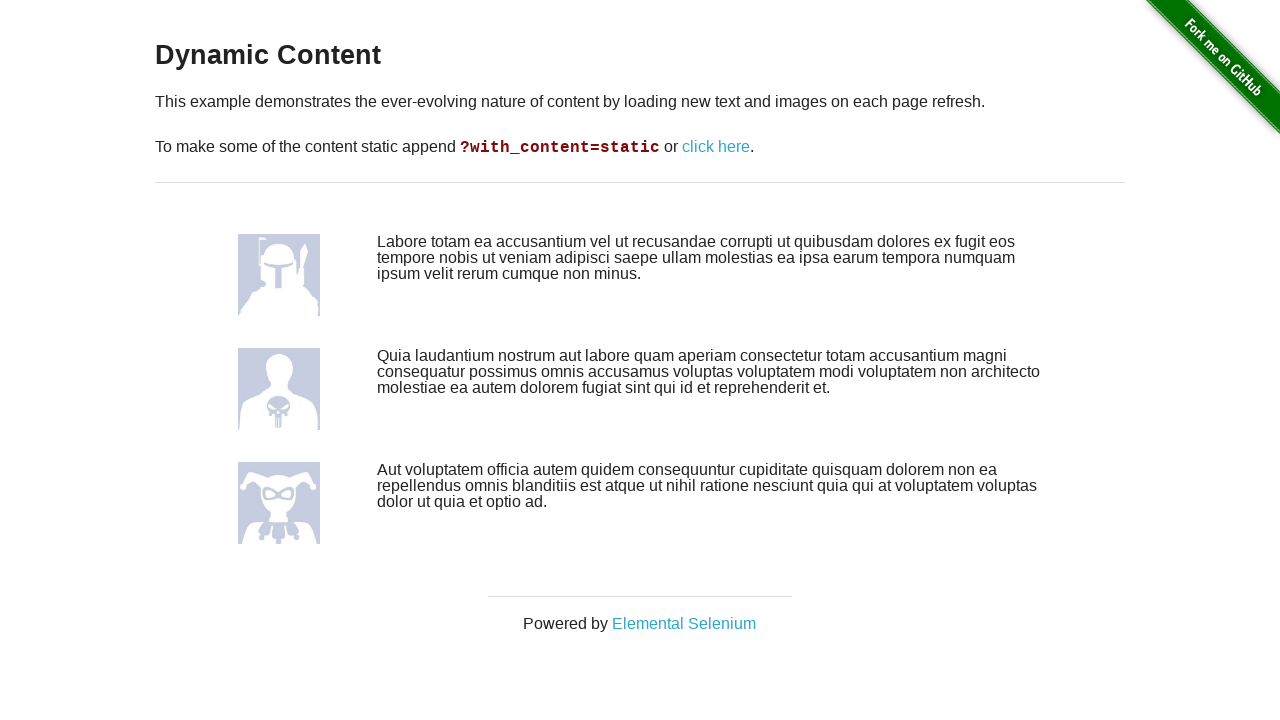

Retrieved text from second dynamic content section
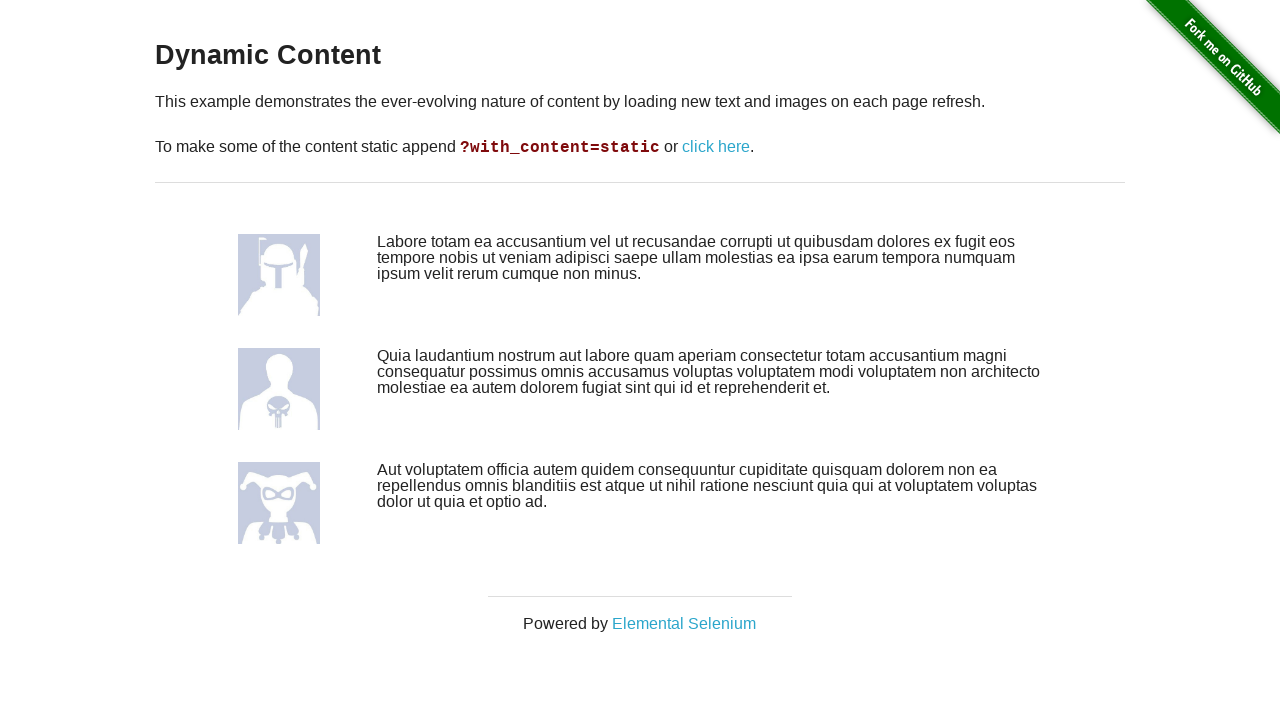

Retrieved text from third dynamic content section
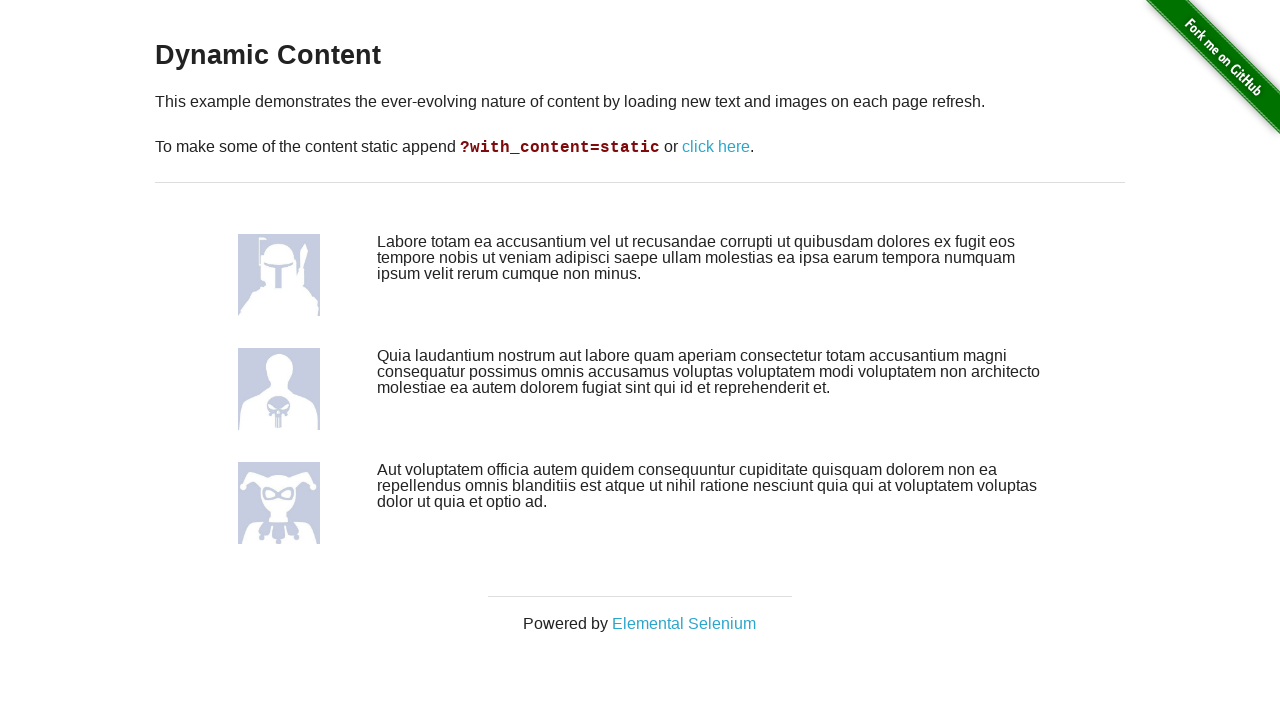

Verified first dynamic text element is a non-empty string
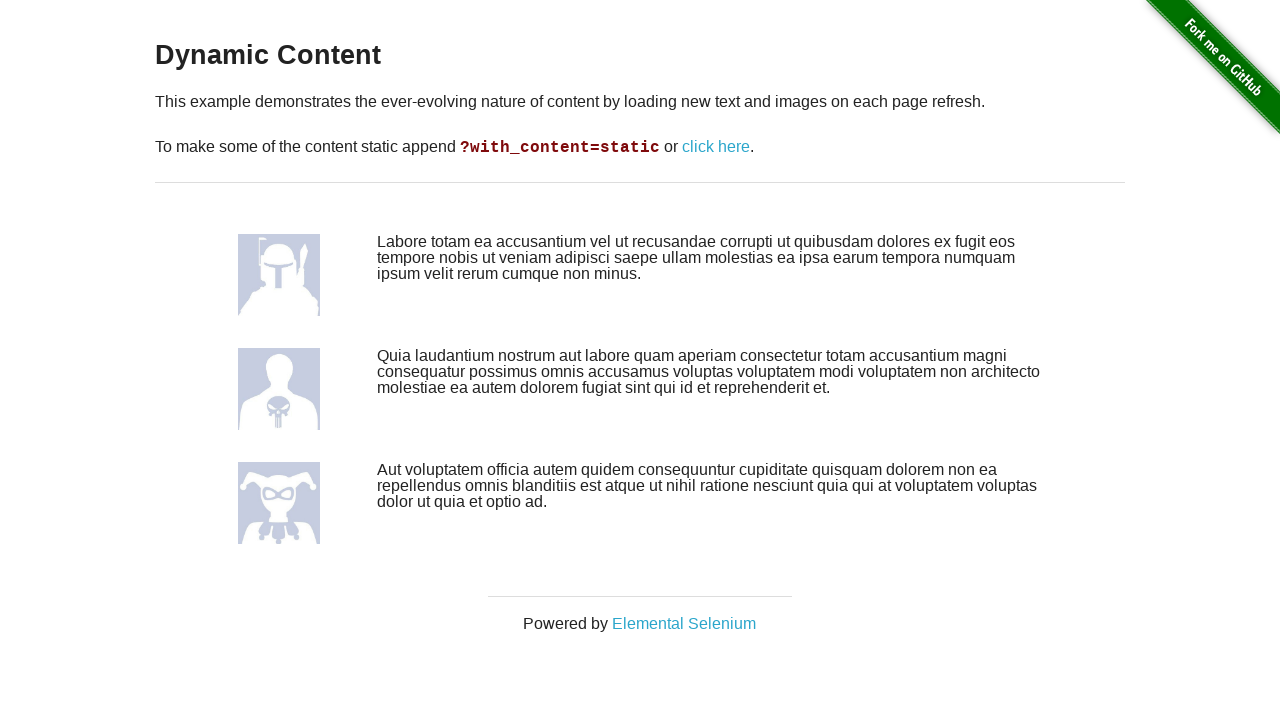

Verified second dynamic text element is a non-empty string
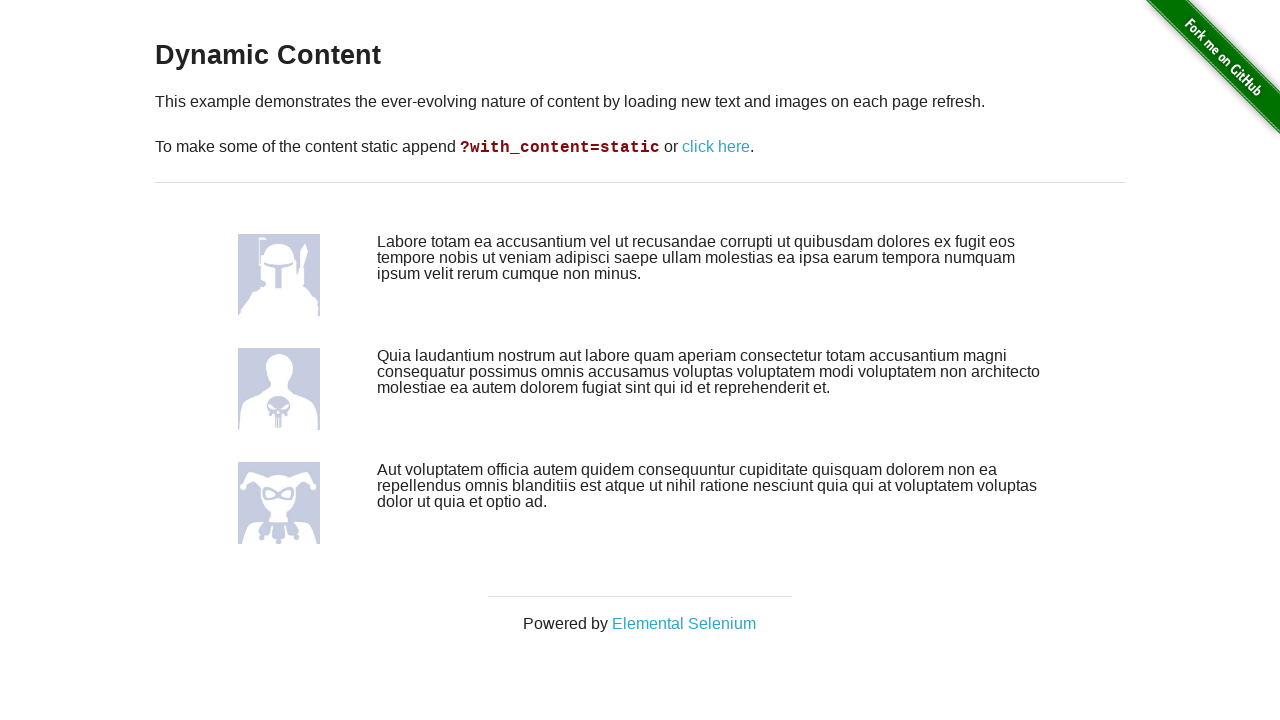

Verified third dynamic text element is a non-empty string
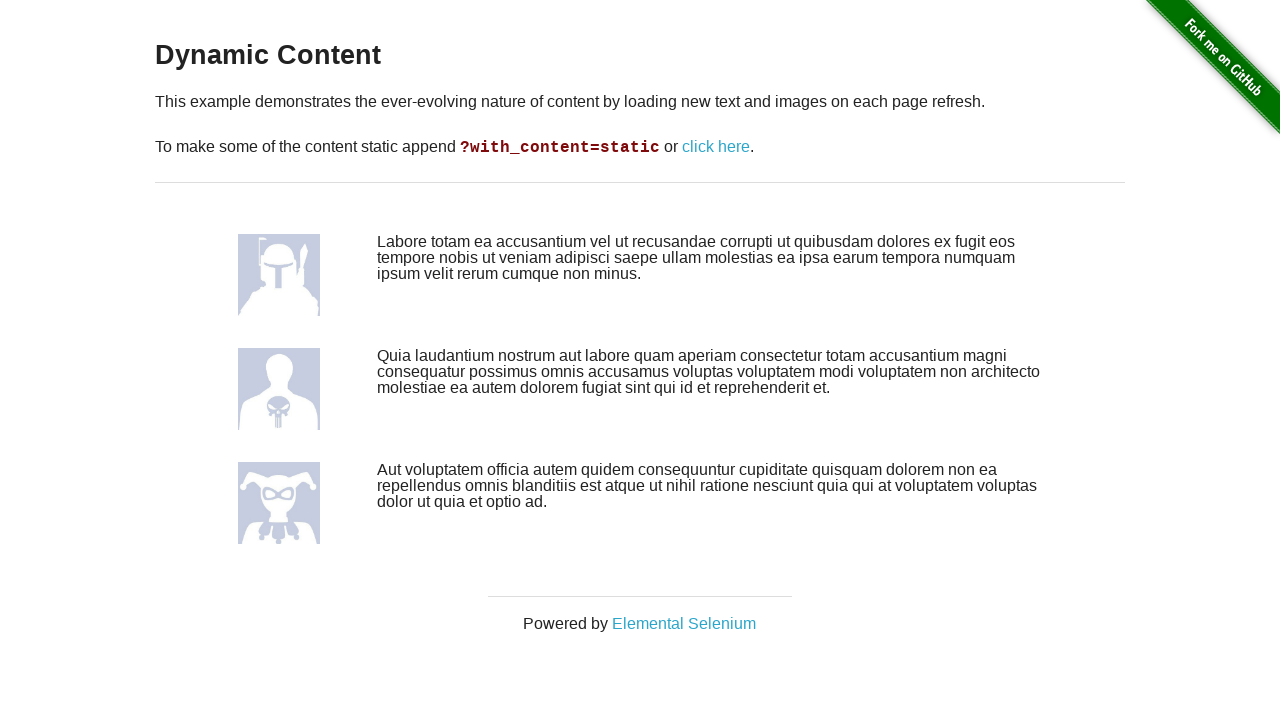

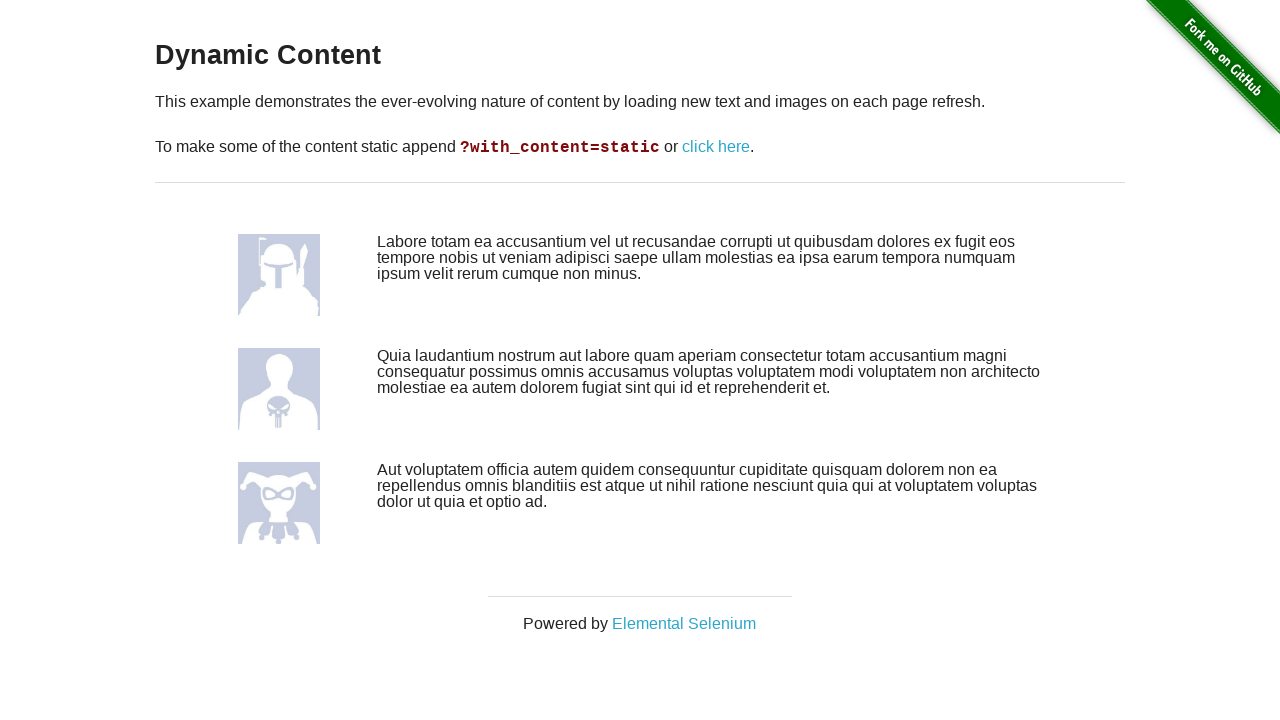